Navigates to Demo Tables page and verifies that the count of unique employees in table-2 equals 8

Starting URL: http://automationbykrishna.com/#

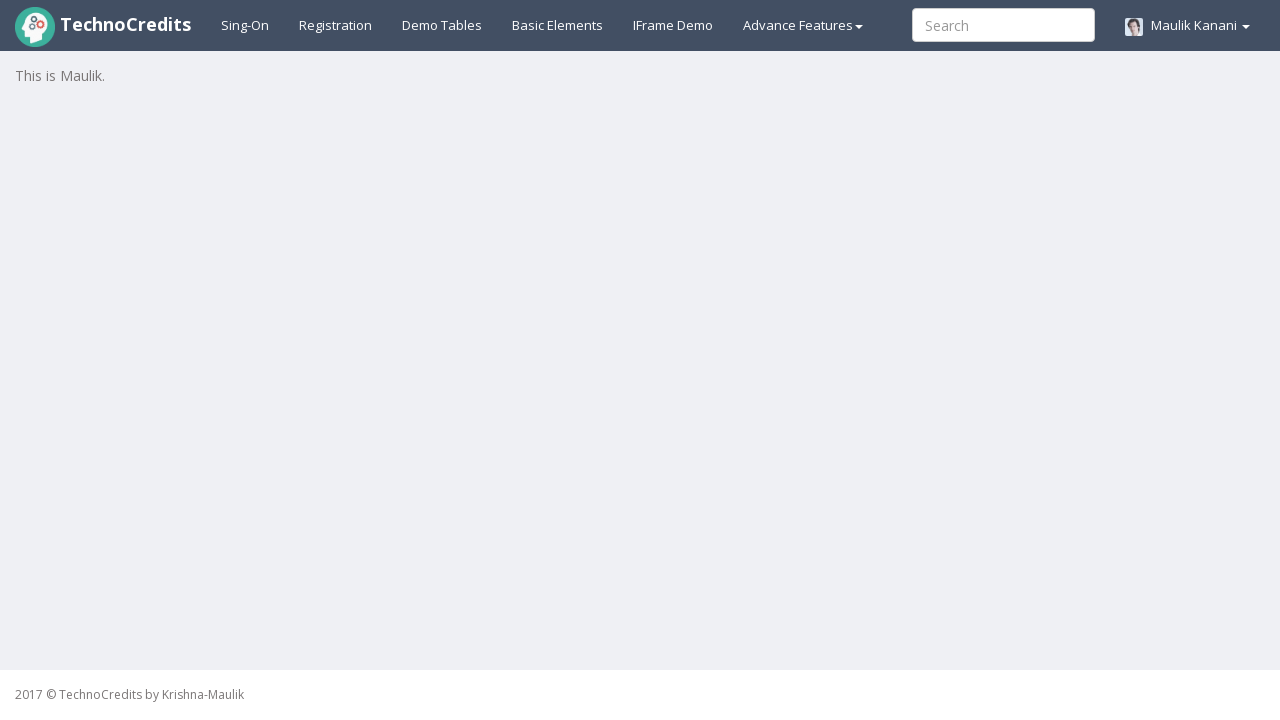

Clicked on Demo Tables link at (442, 25) on text=Demo Tables
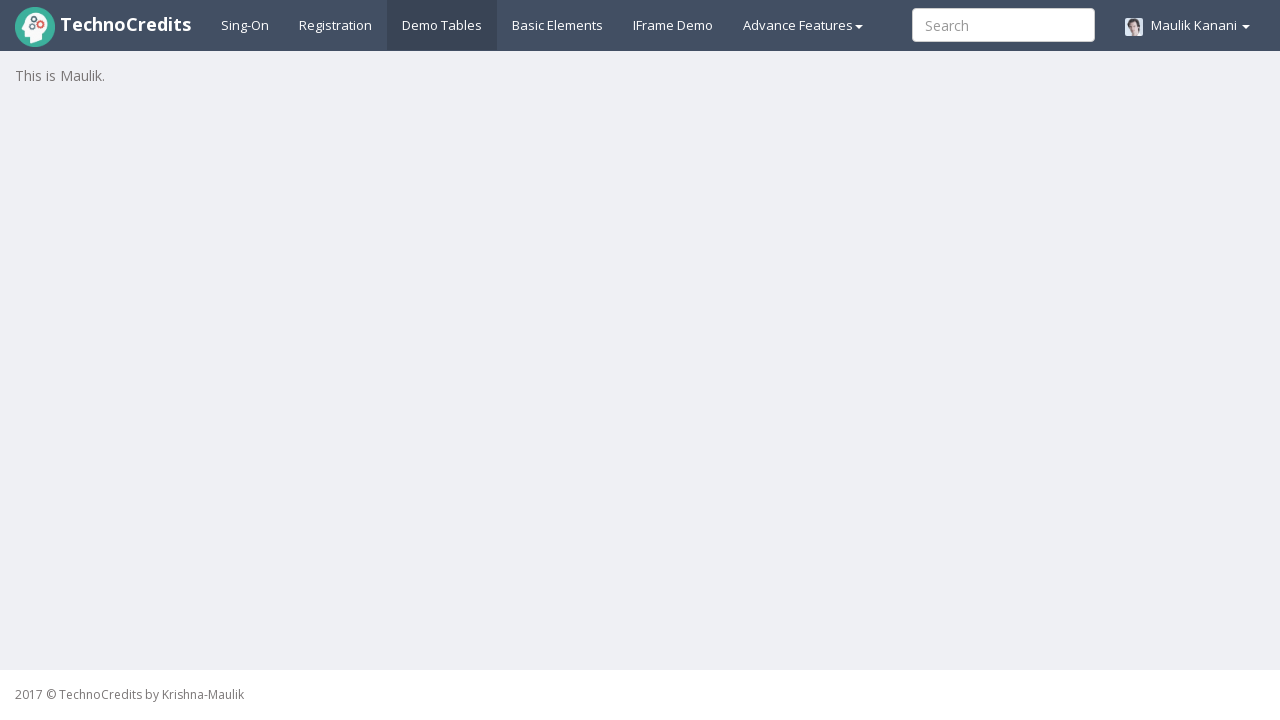

Table loaded successfully
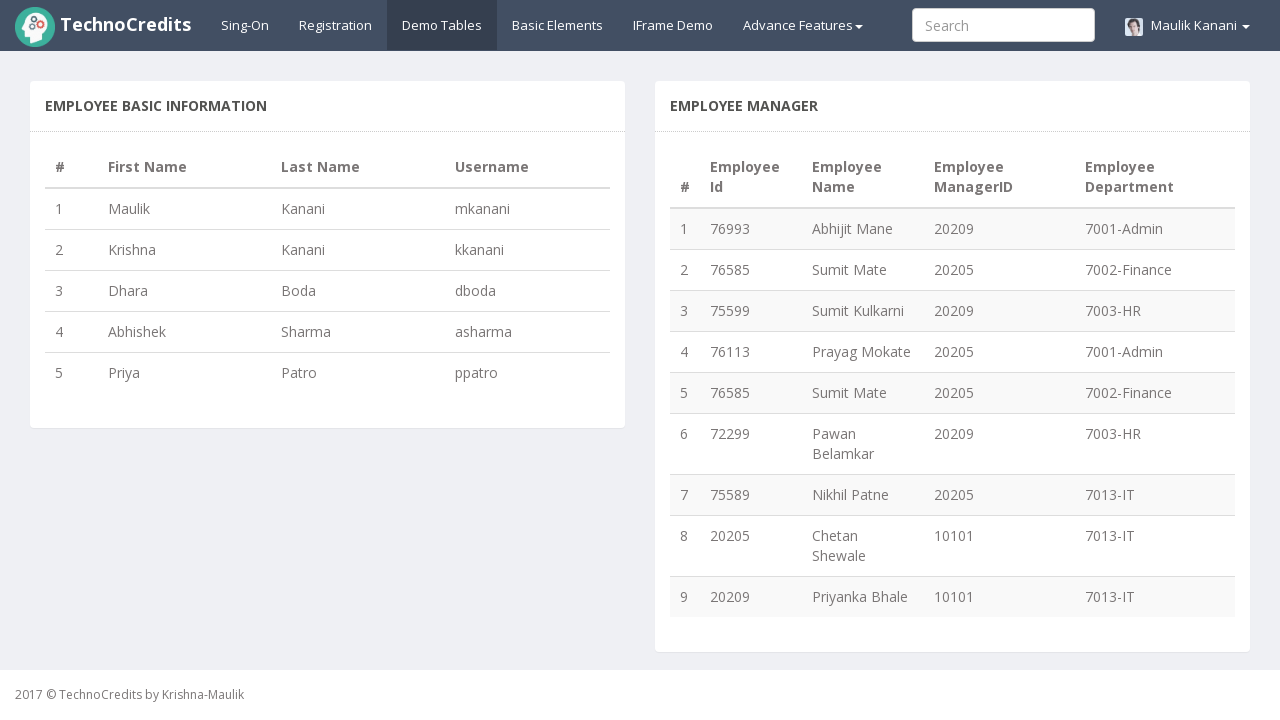

Retrieved all employee name elements from table-2 column 3
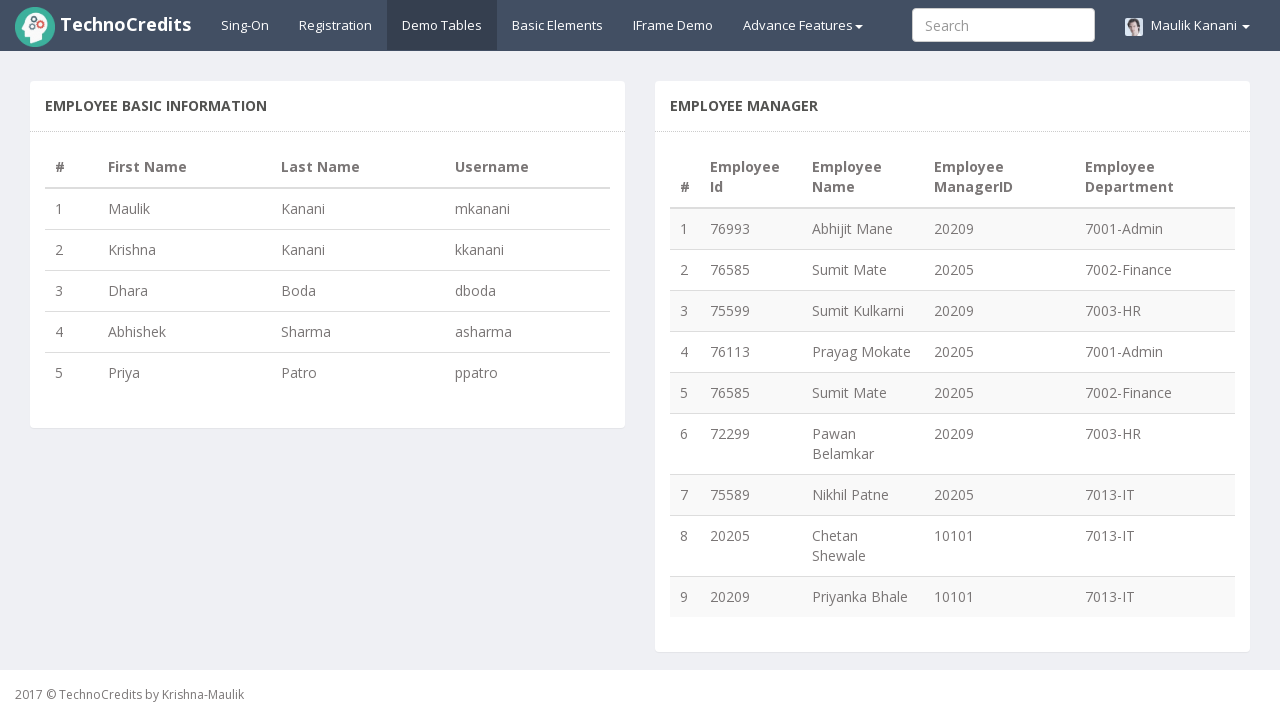

Extracted 9 employee names from table
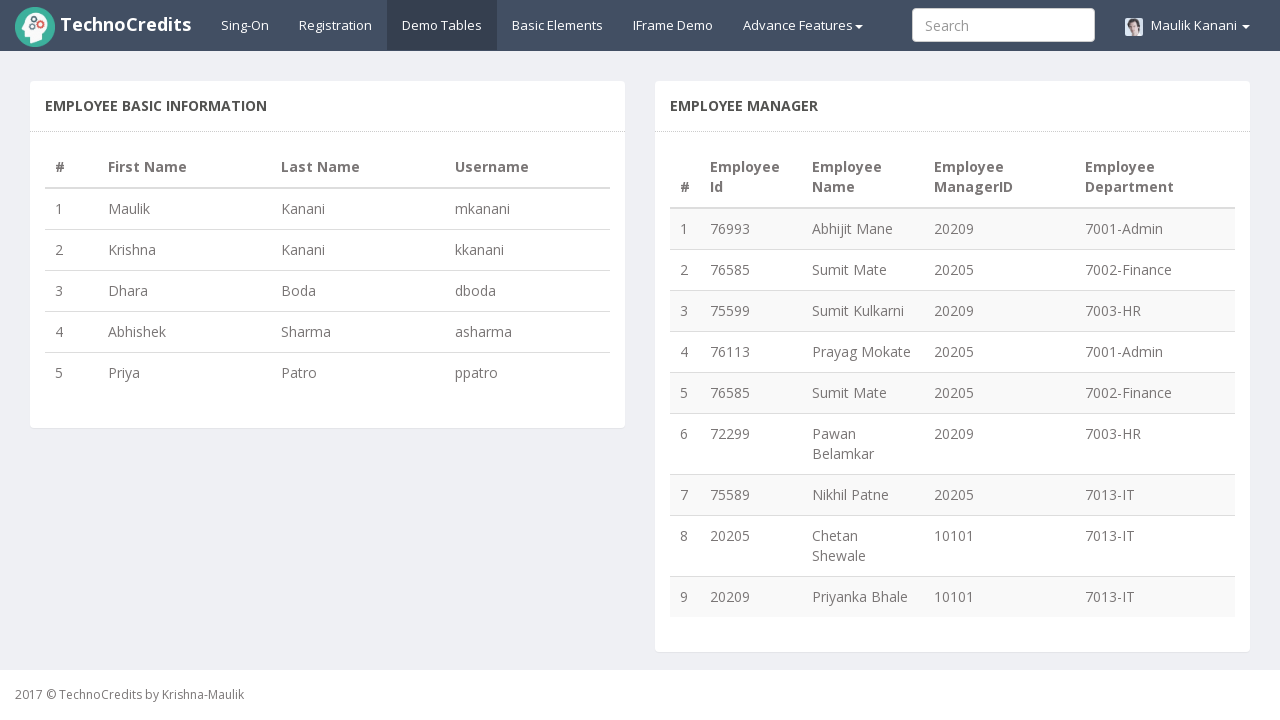

Calculated unique employee count: 8
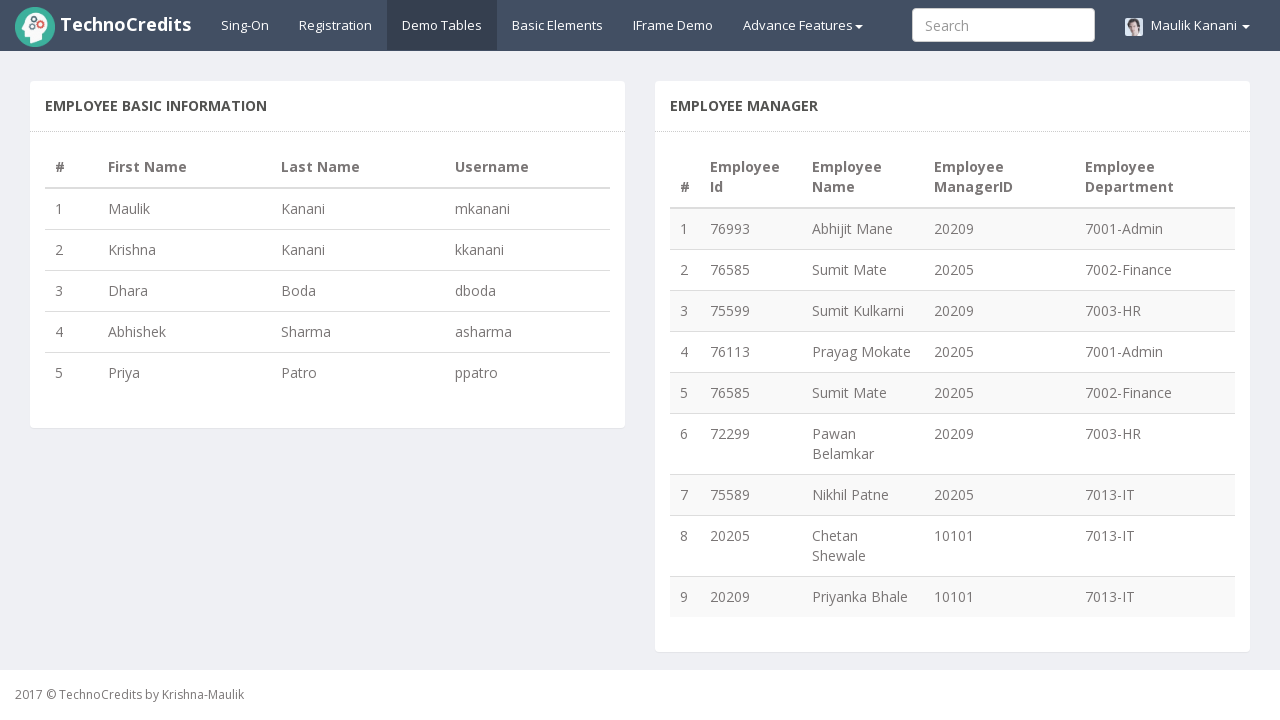

Printed unique employee count: 8
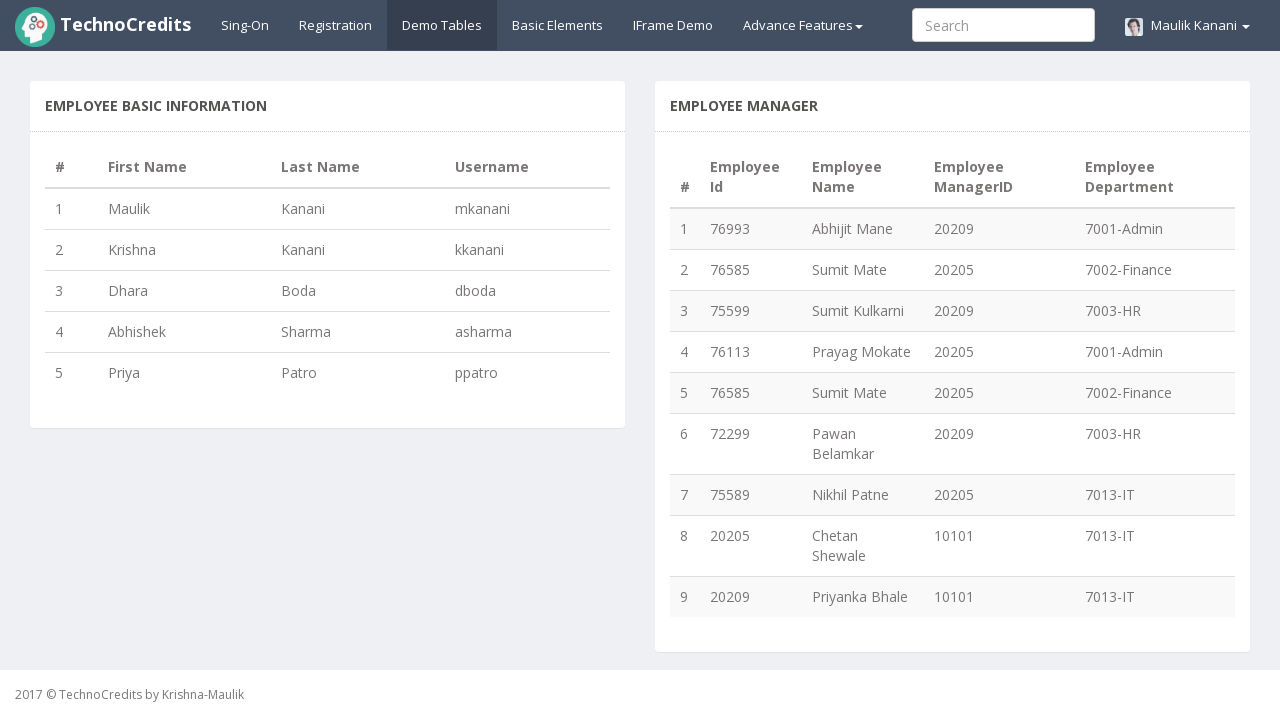

Verified that unique employee count equals 8
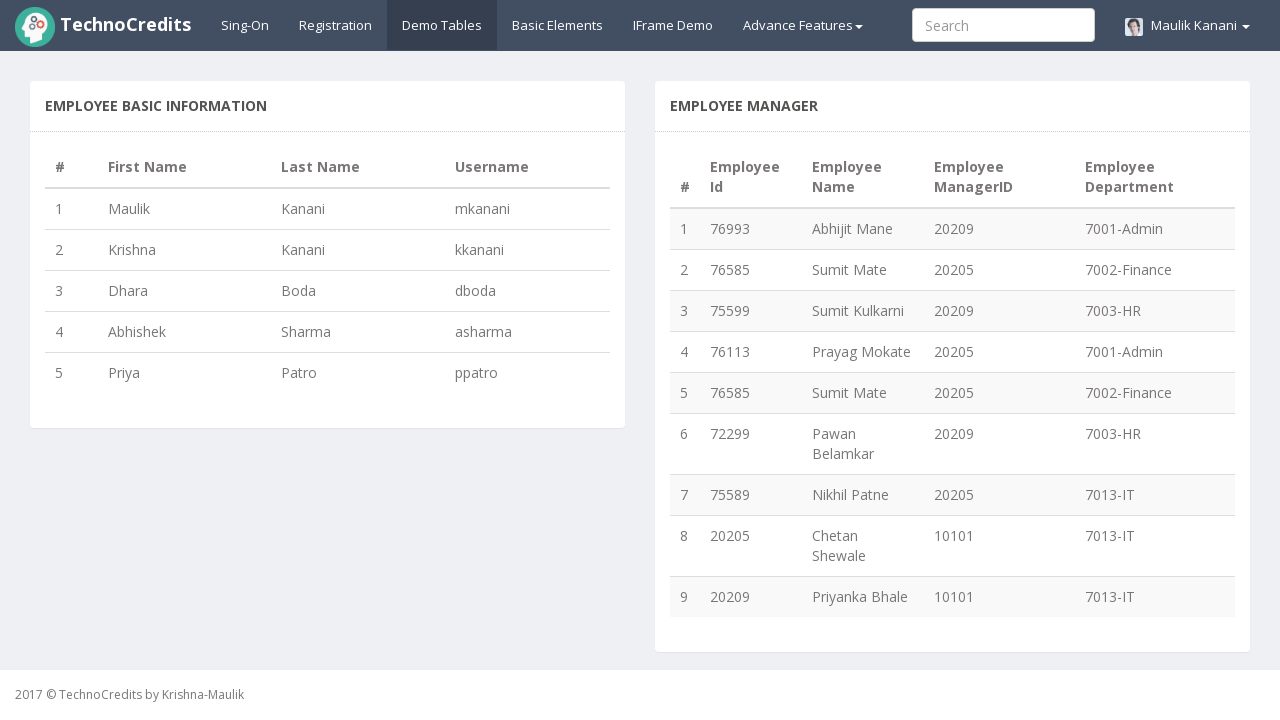

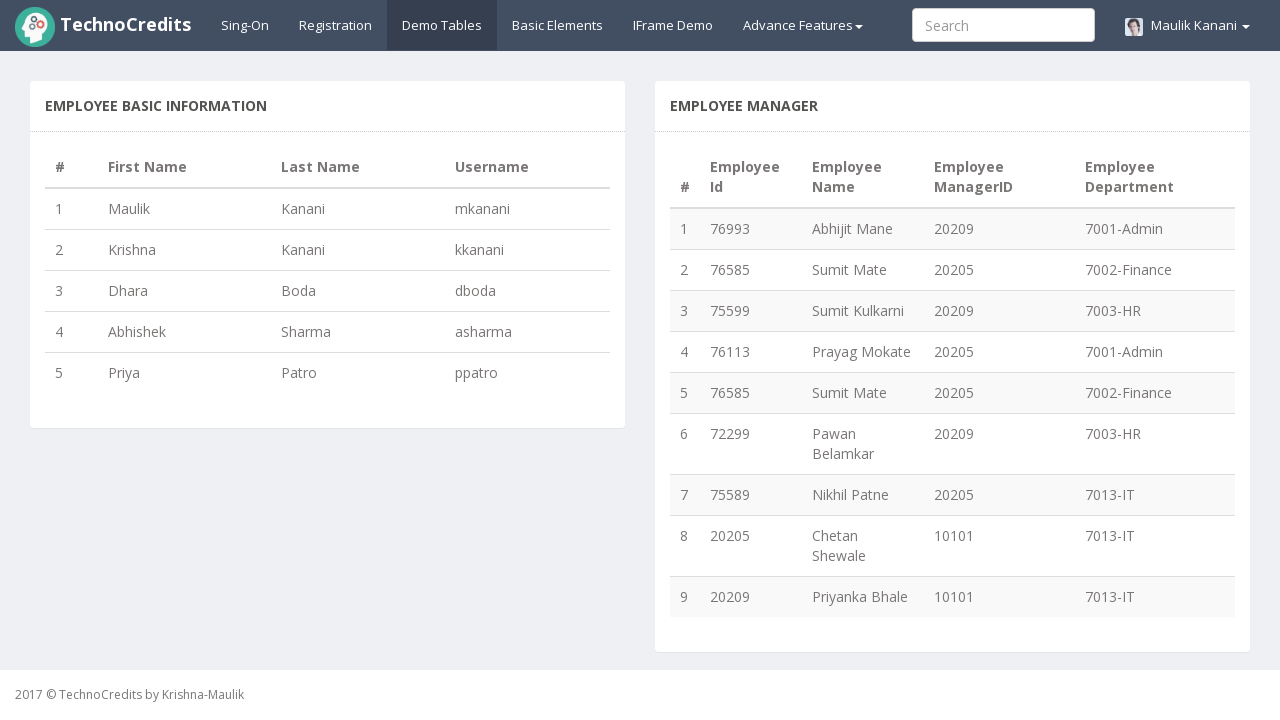